Opens the Rahul Shetty Academy website and verifies the page loads by checking the page title and URL are accessible.

Starting URL: https://rahulshettyacademy.com

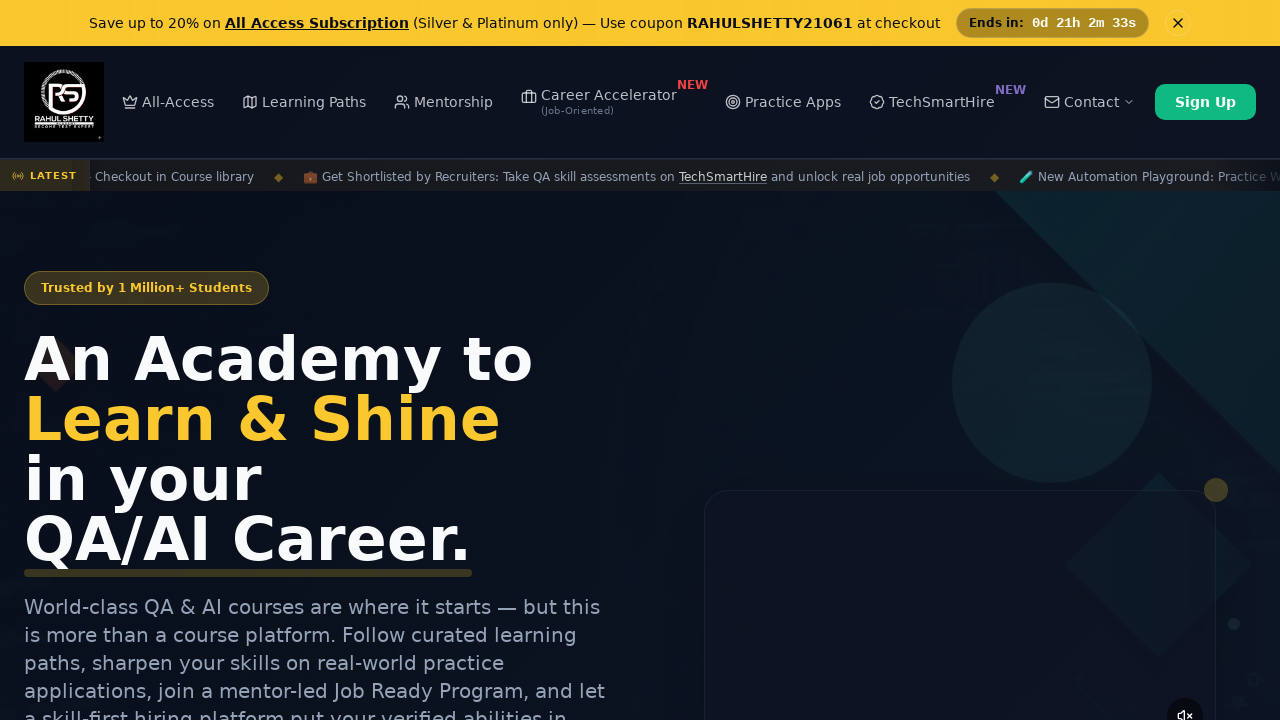

Waited for page to load (domcontentloaded state)
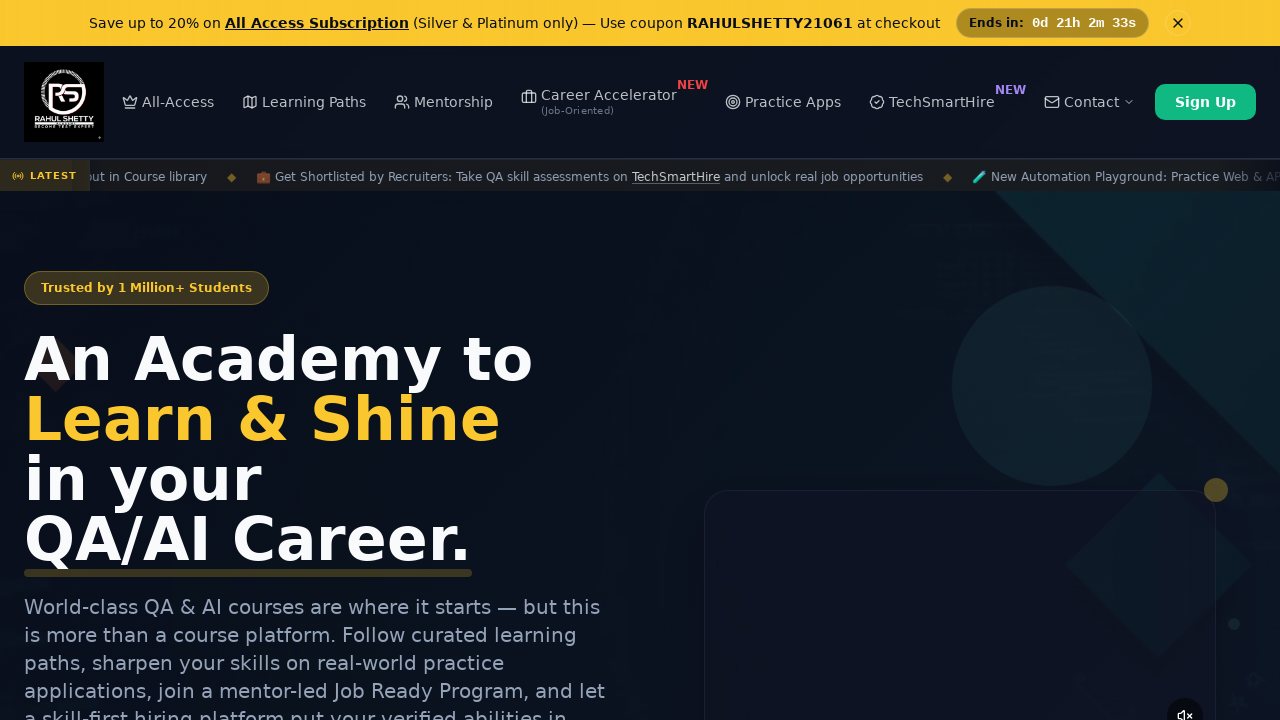

Retrieved page title: Rahul Shetty Academy | QA Automation, Playwright, AI Testing & Online Training
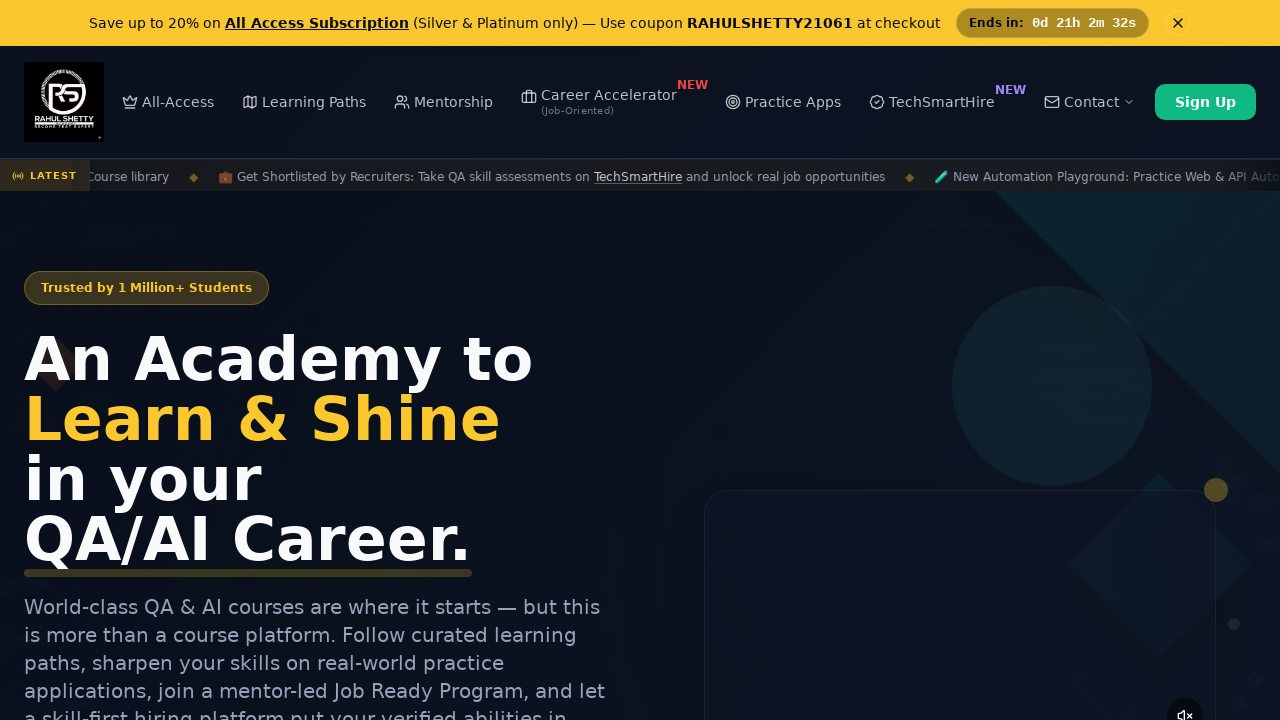

Retrieved current URL: https://rahulshettyacademy.com/
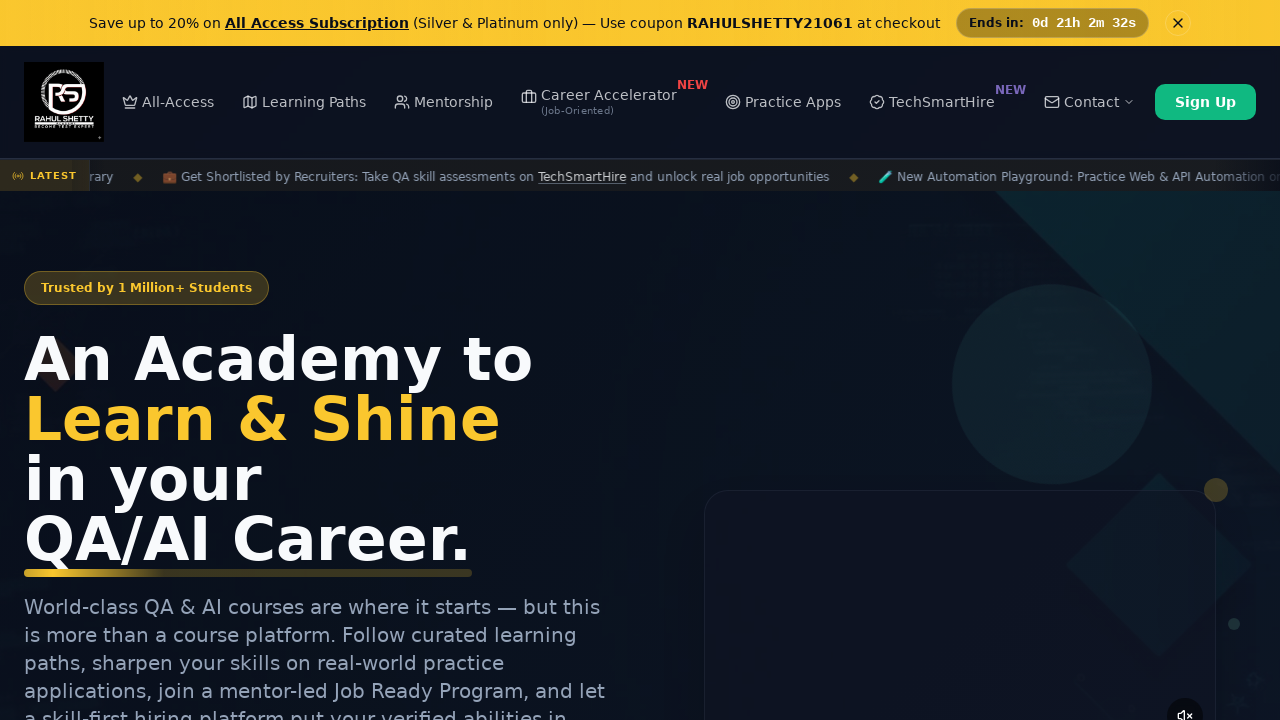

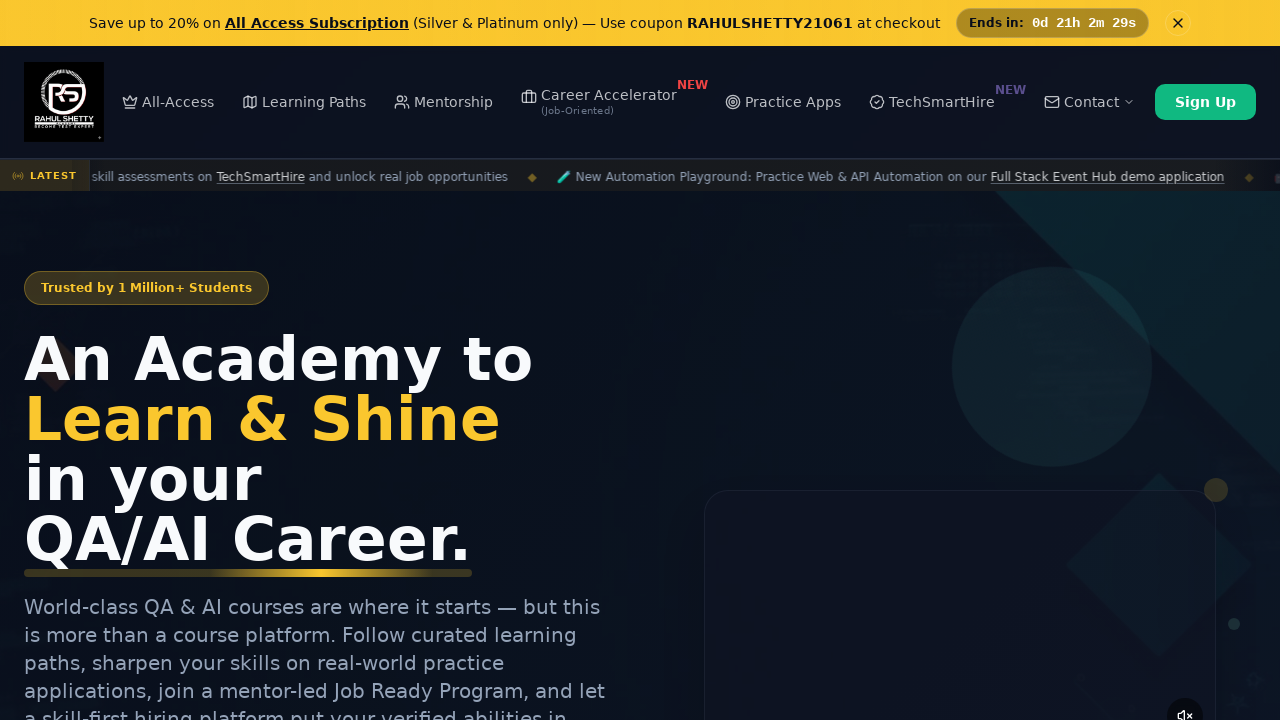